Tests navigation between multiple websites by sequentially visiting a demo QA site, Jupyter installation page, and Chrome Web Store extension page.

Starting URL: https://demoqa.com/text-box

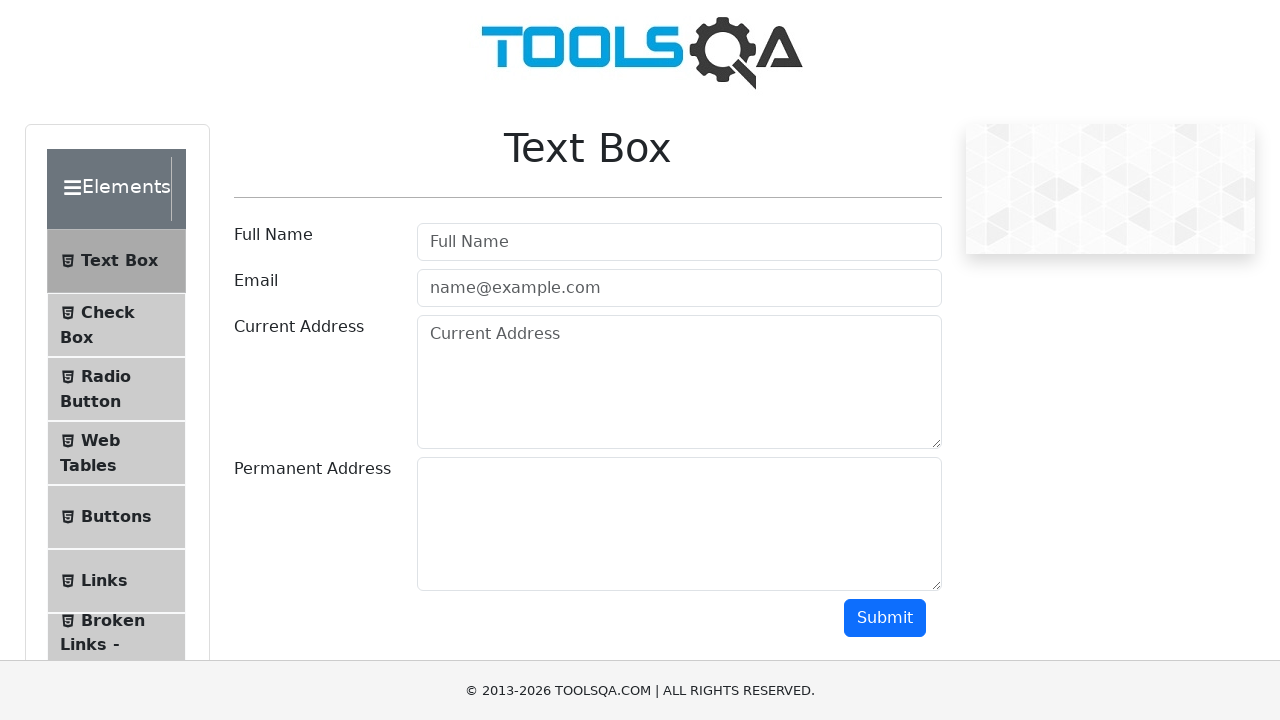

Set viewport size to 1920x1080
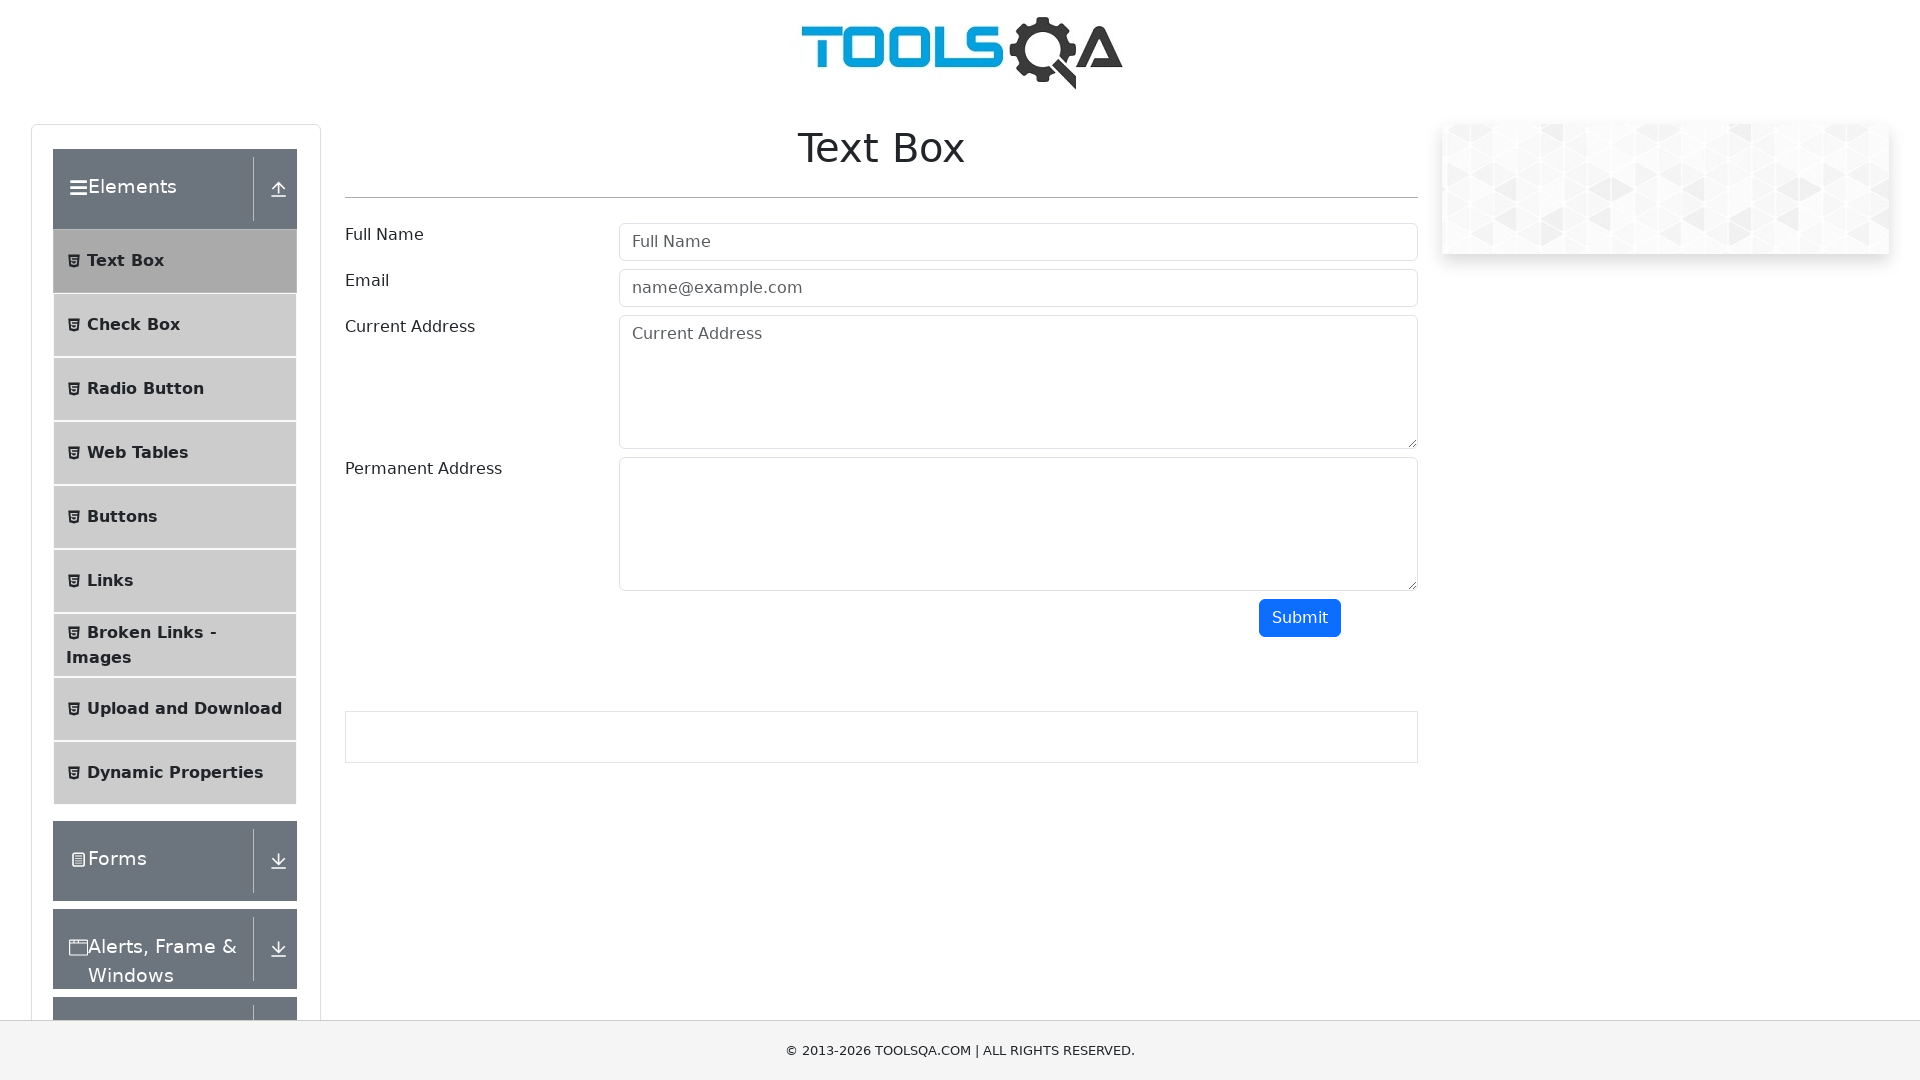

Demo QA site loaded (domcontentloaded)
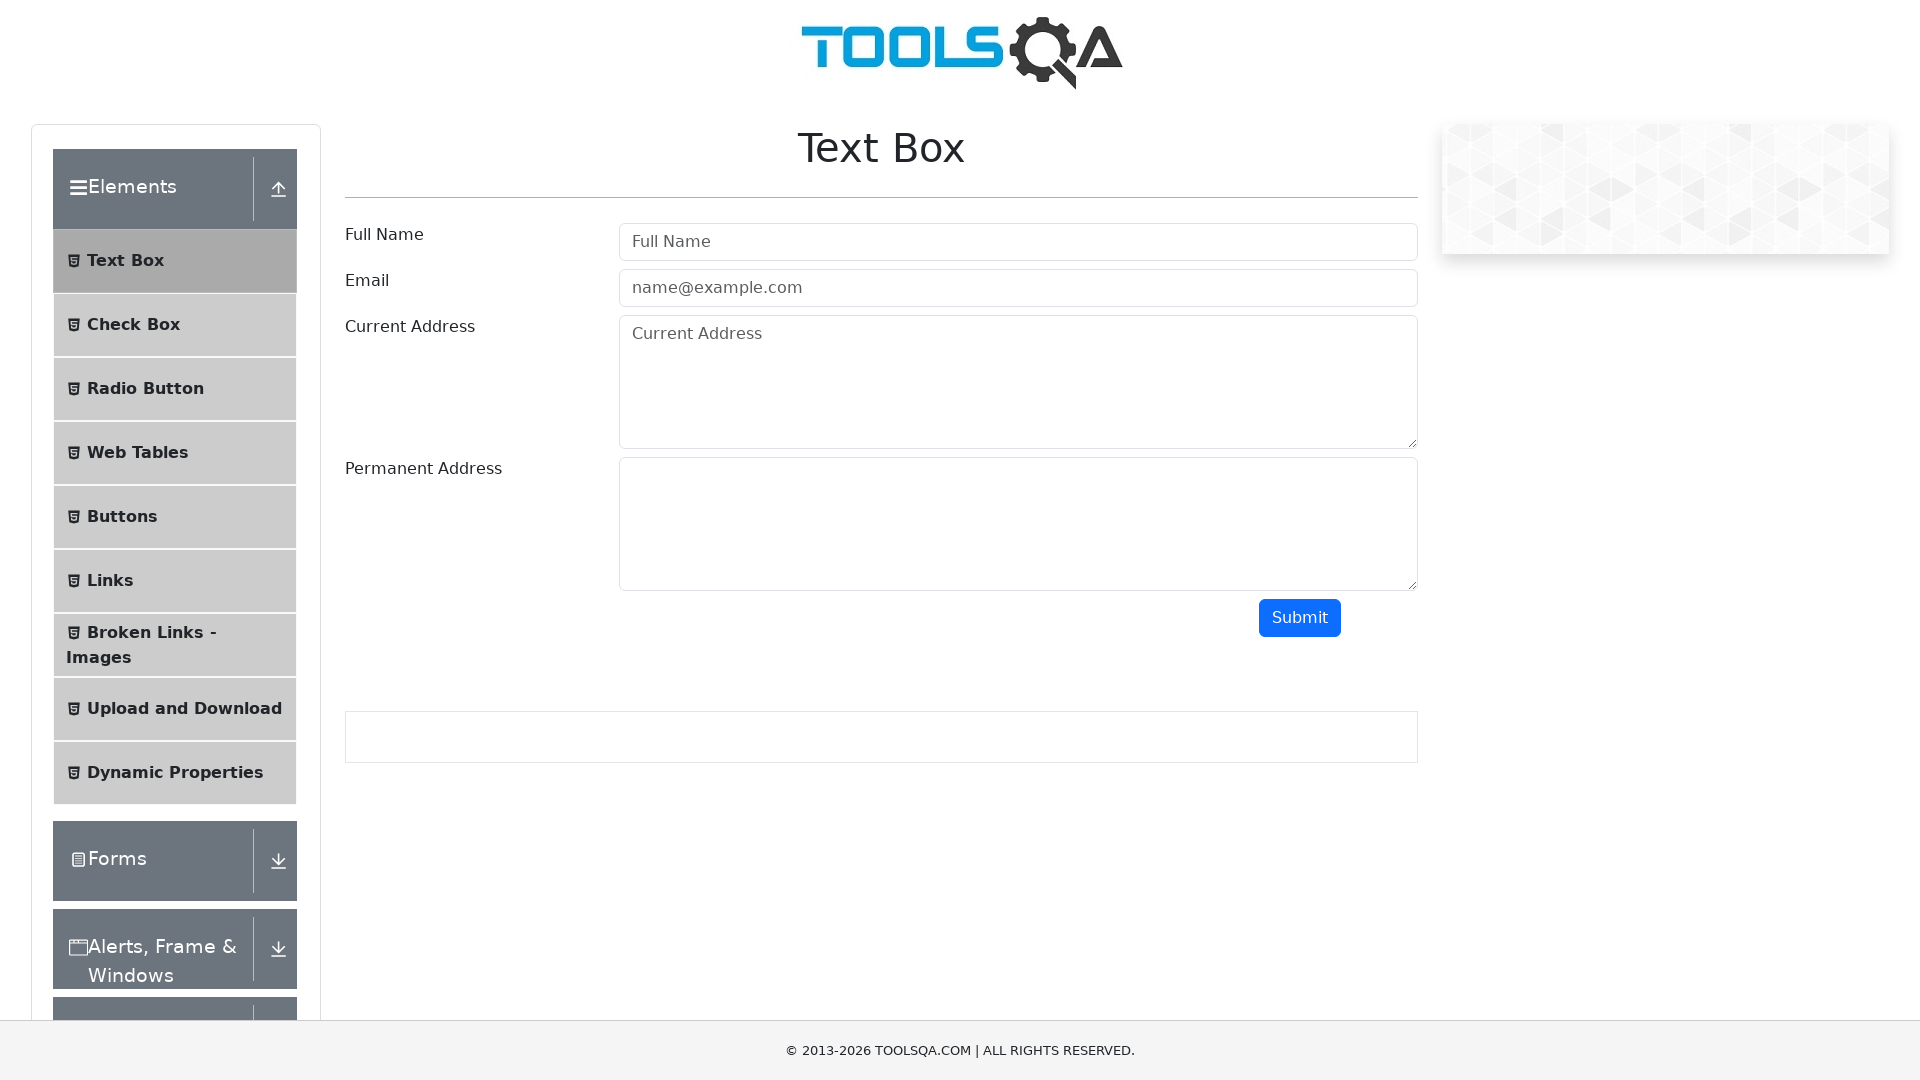

Navigated to Jupyter installation page
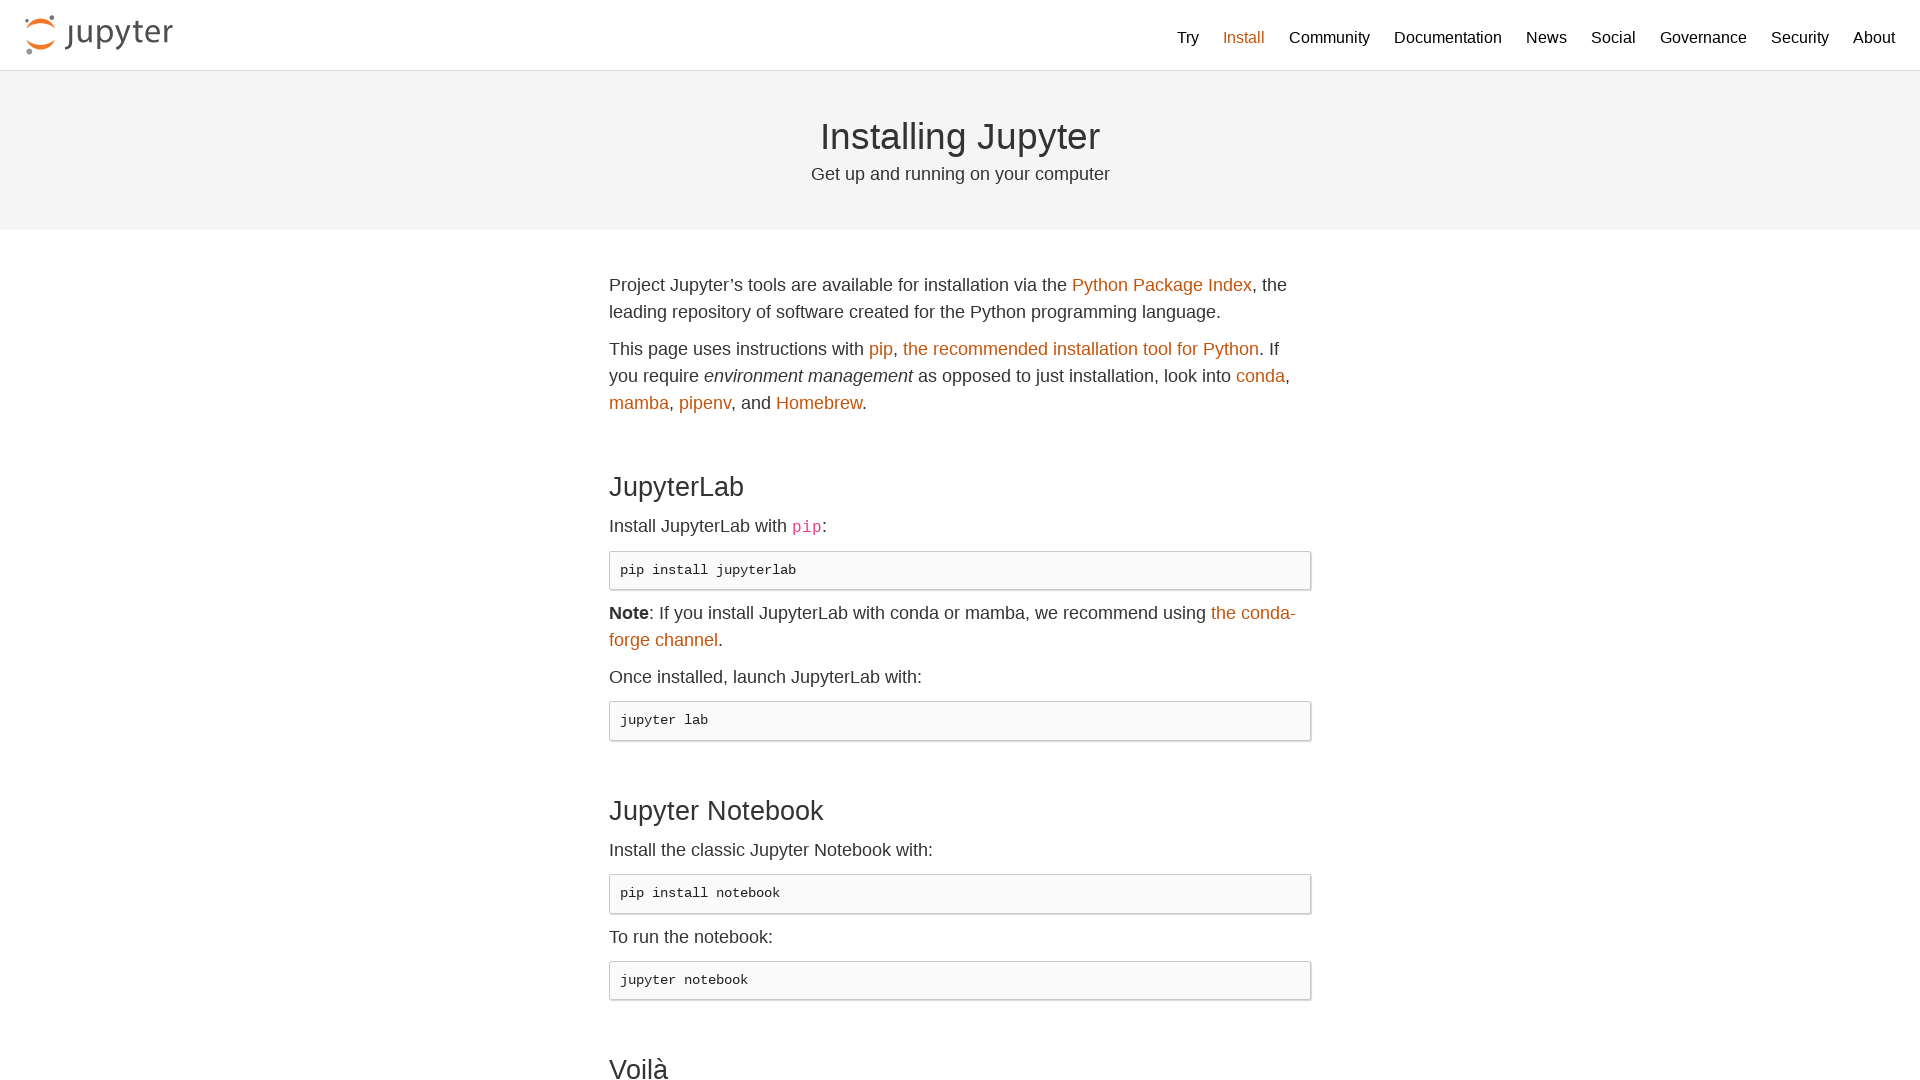

Jupyter installation page loaded (domcontentloaded)
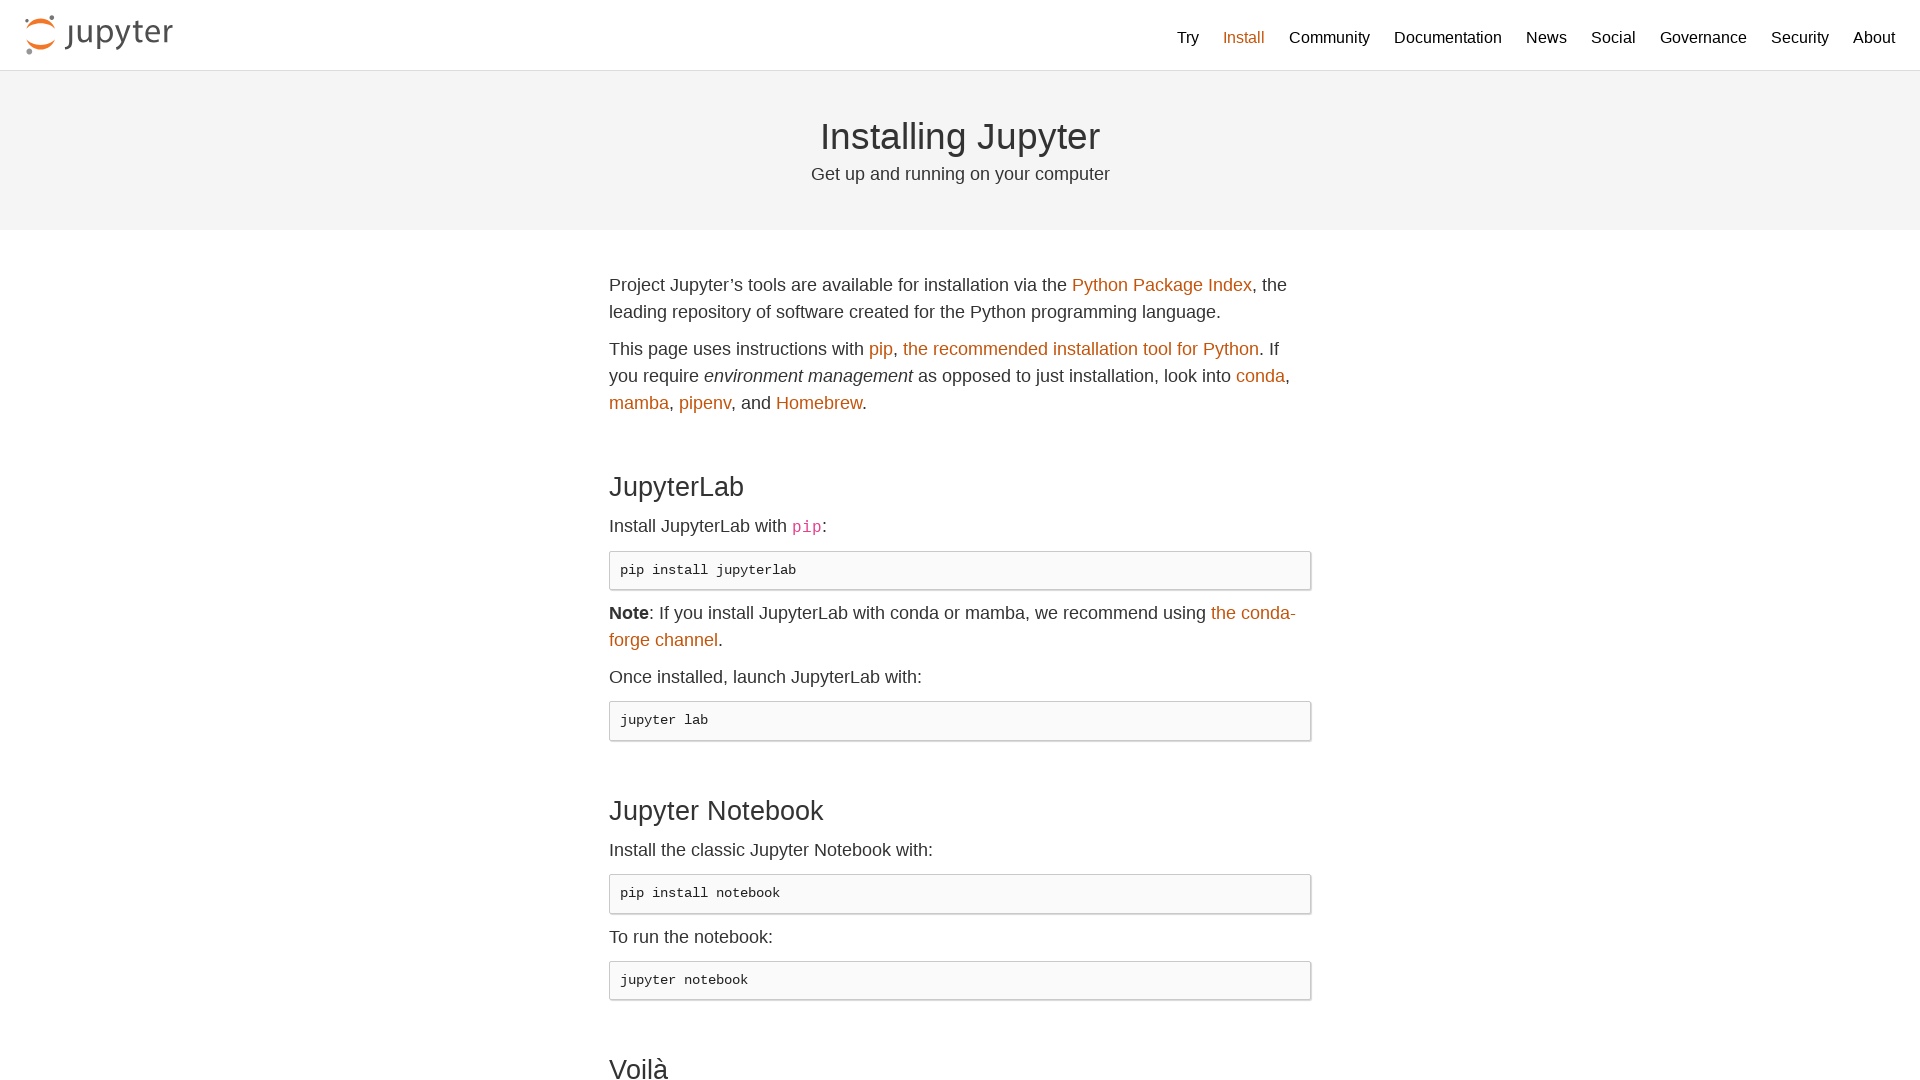

Navigated to Chrome Web Store CSS and XPath Checker extension page
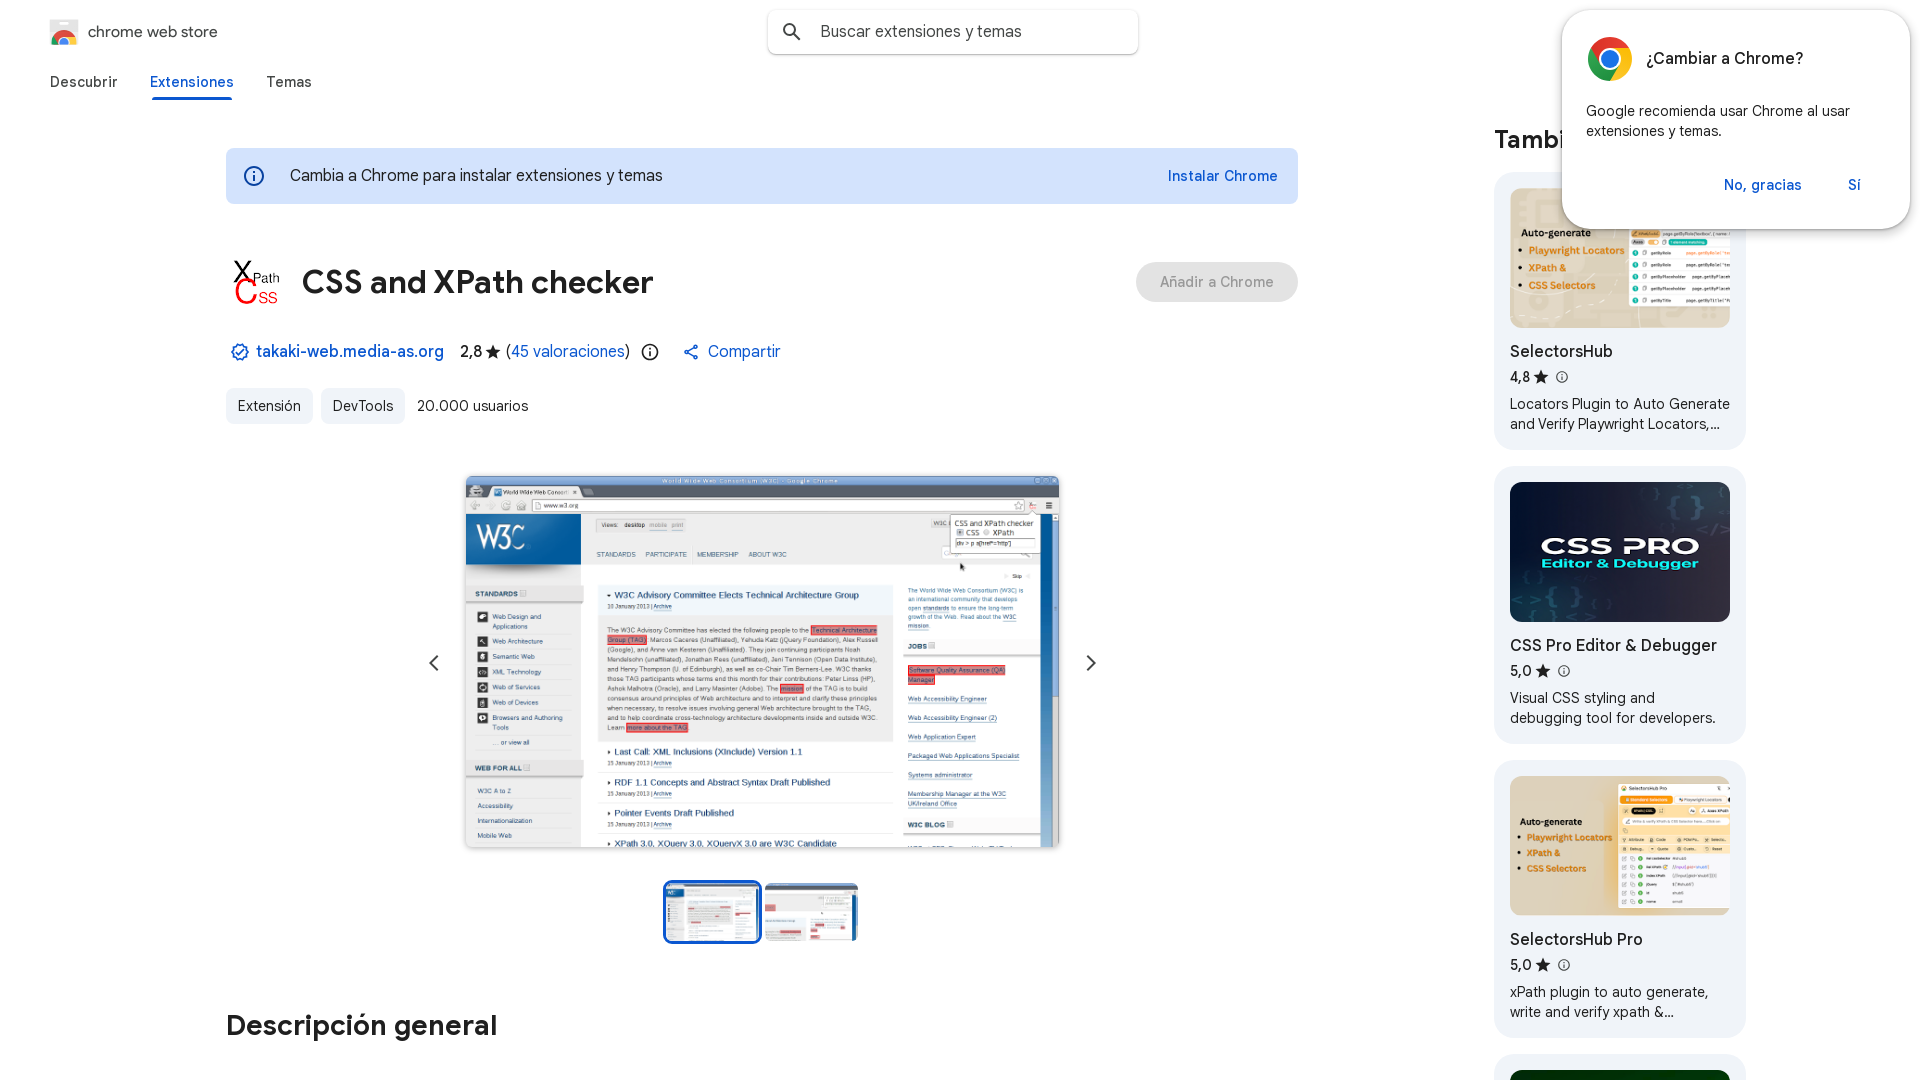

Chrome Web Store extension page loaded (domcontentloaded)
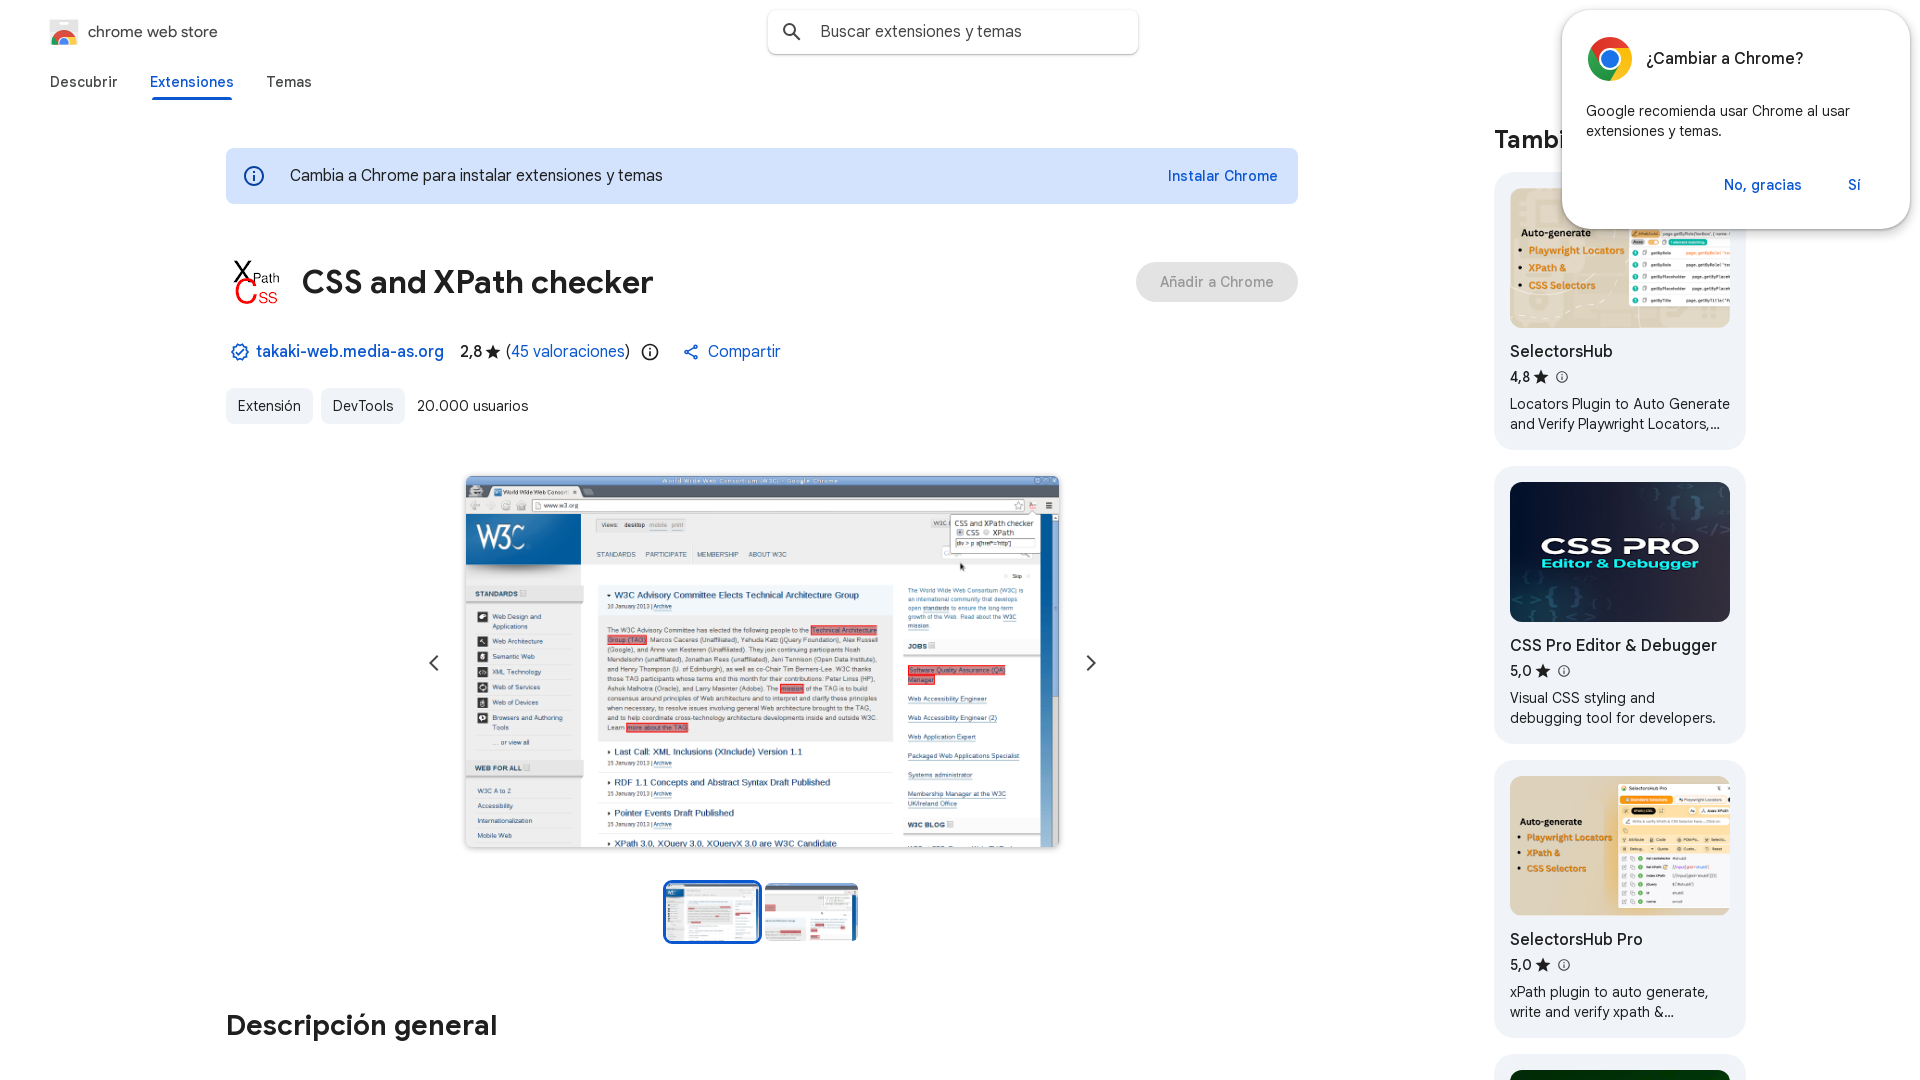

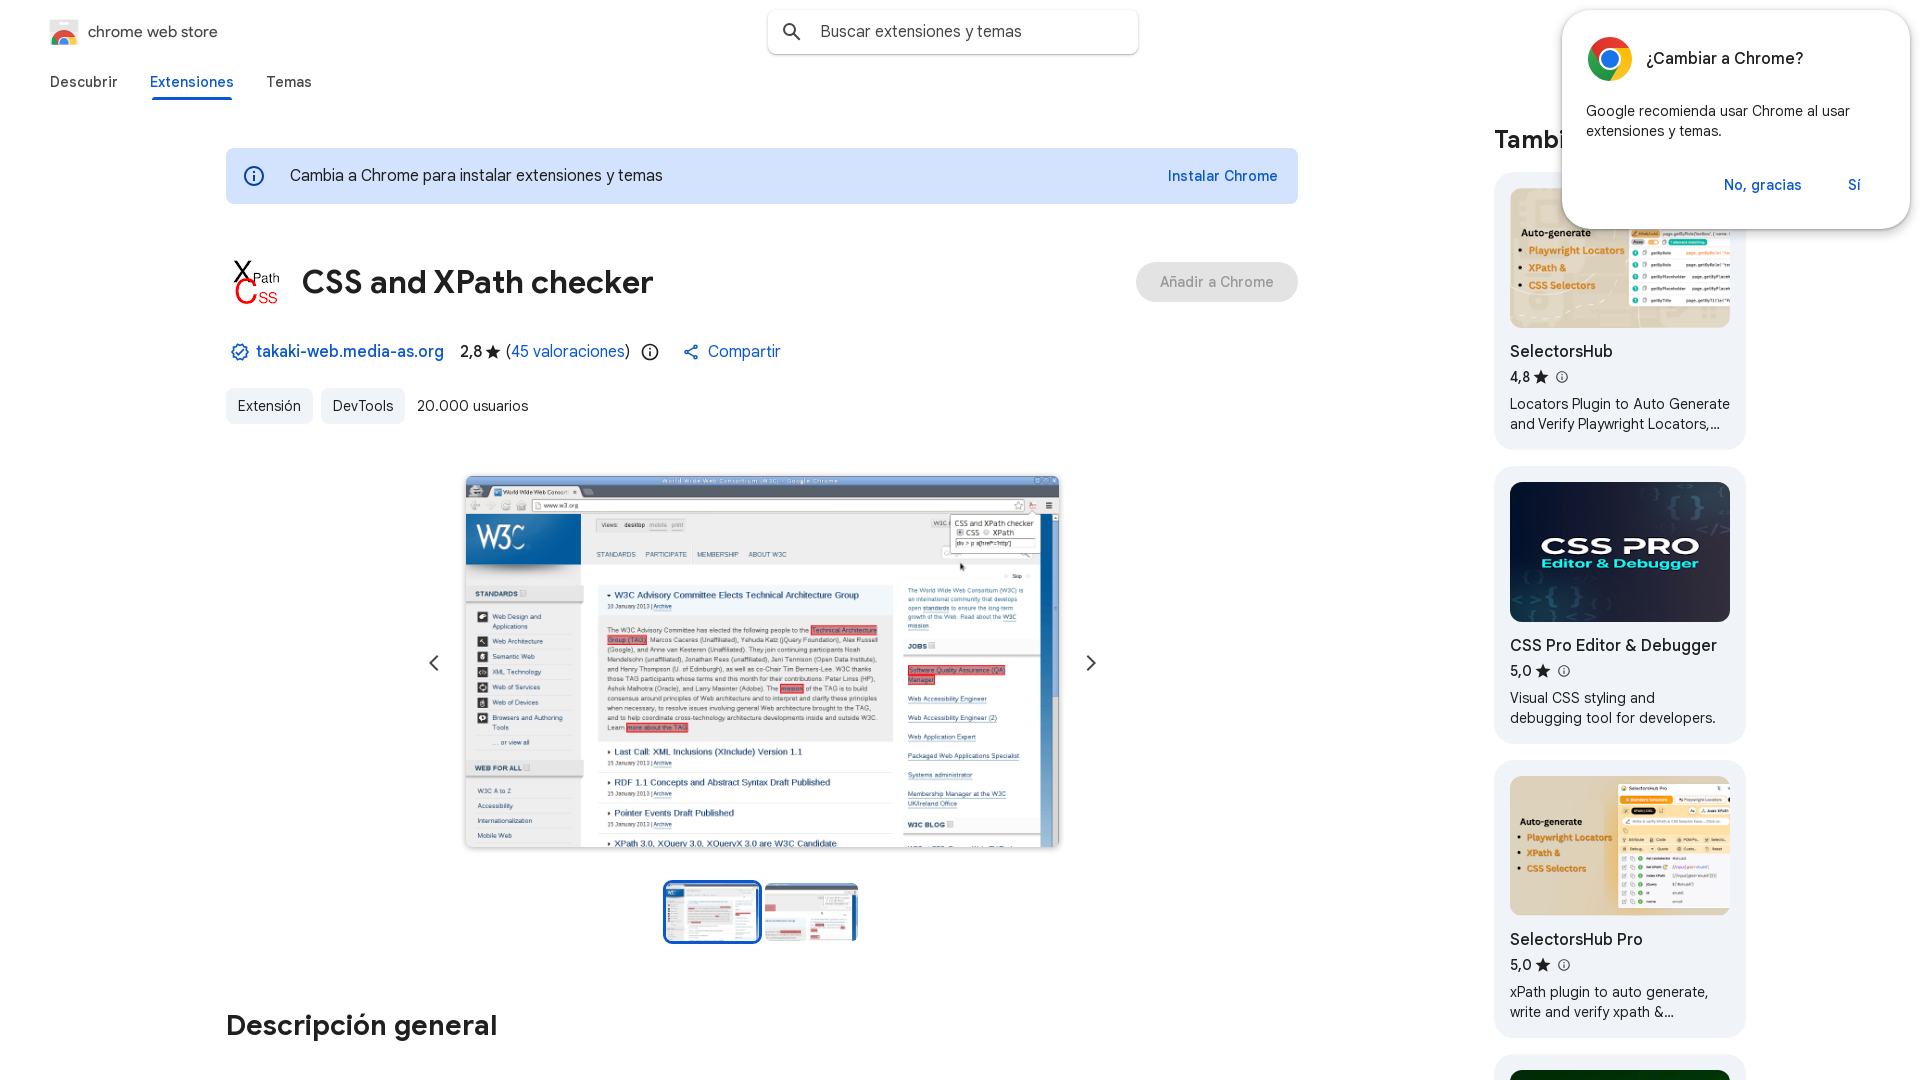